Navigates to Python.org homepage and verifies that event information is displayed in the event widget

Starting URL: https://www.python.org

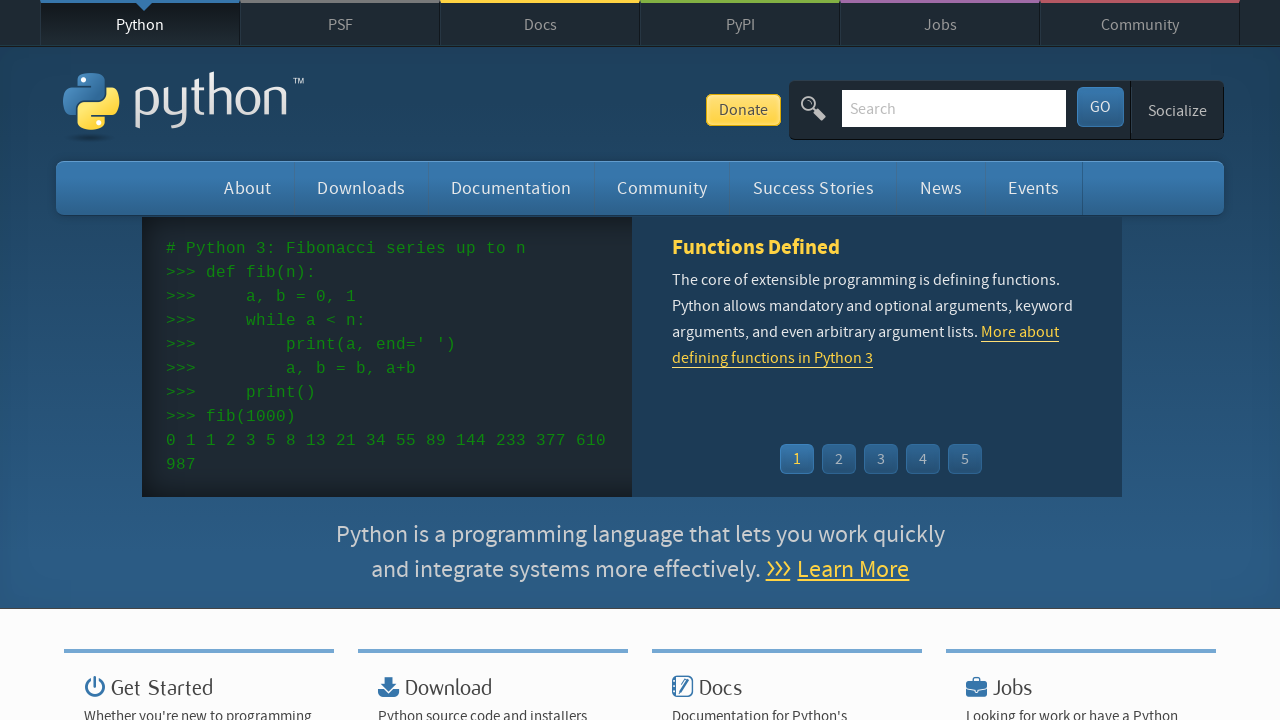

Navigated to Python.org homepage
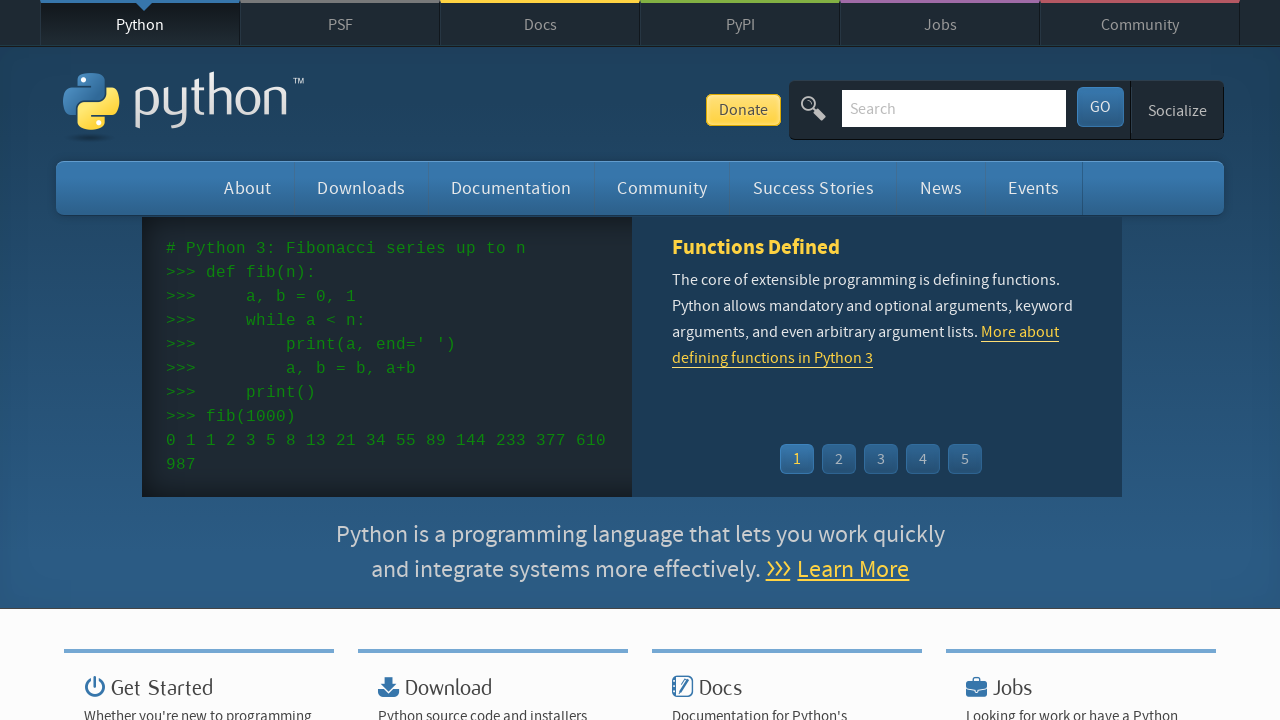

Event widget loaded
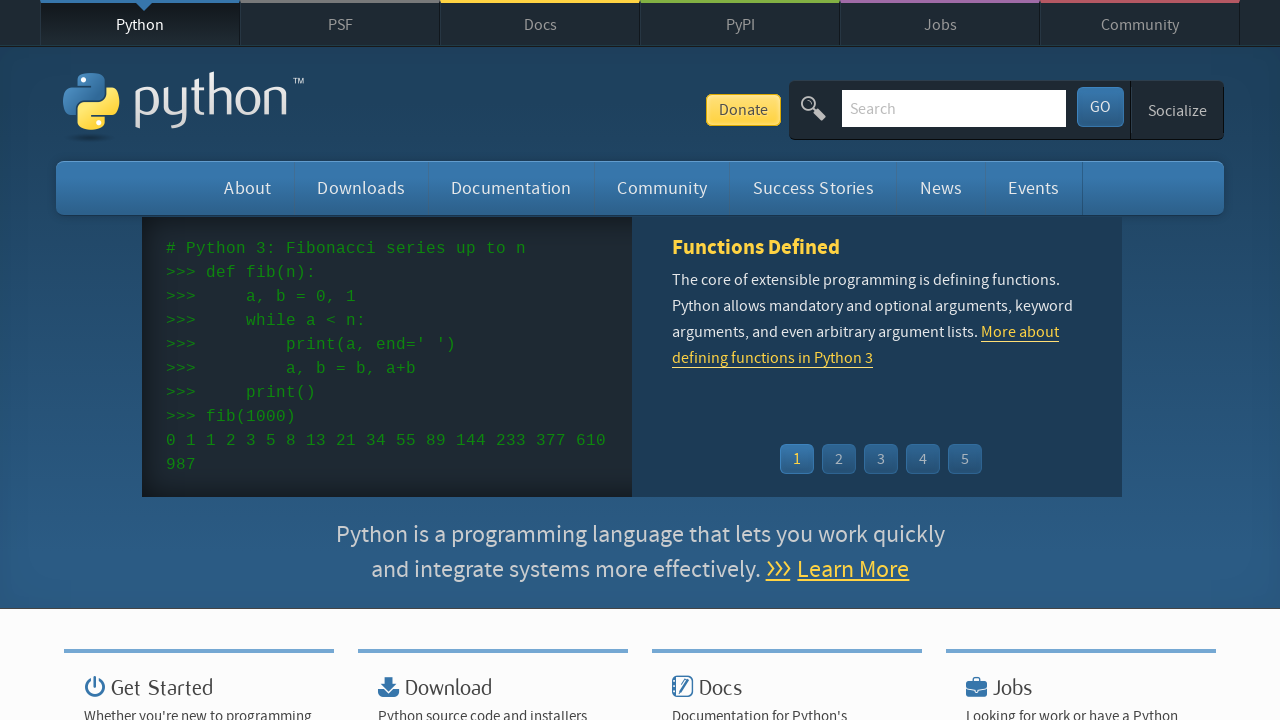

Event times are displayed in the event widget
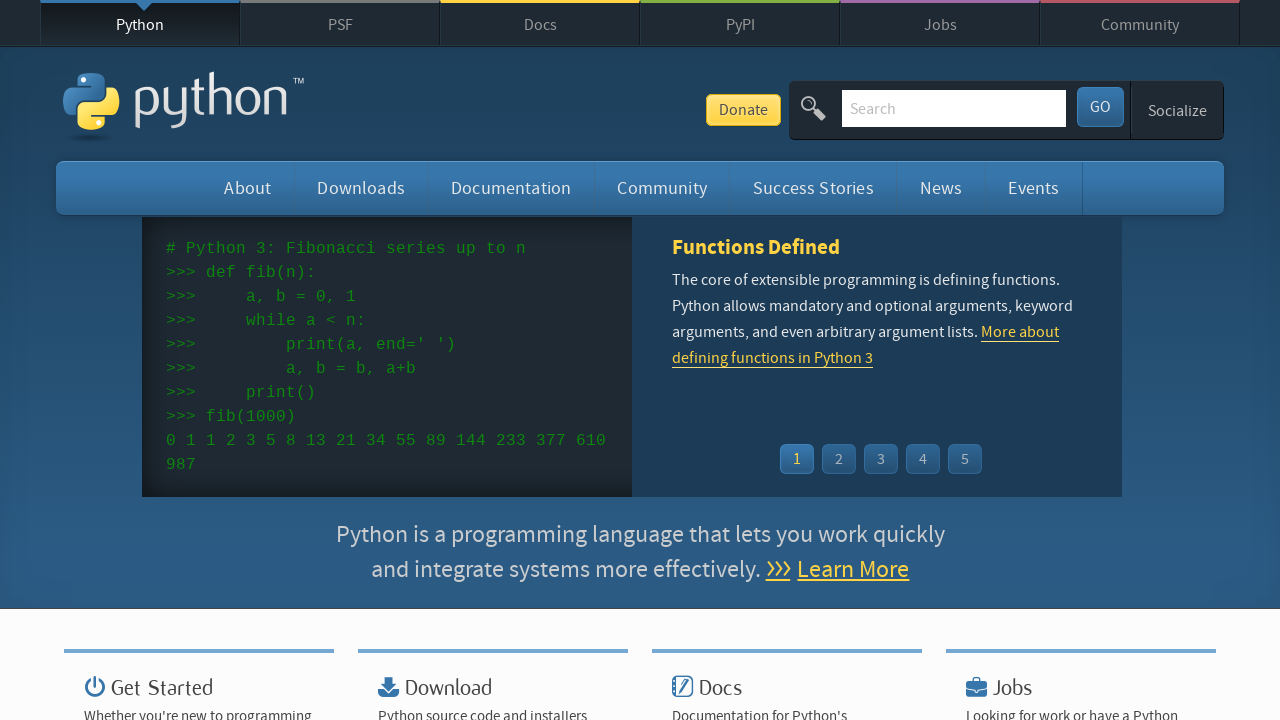

Event names/links are displayed in the event widget
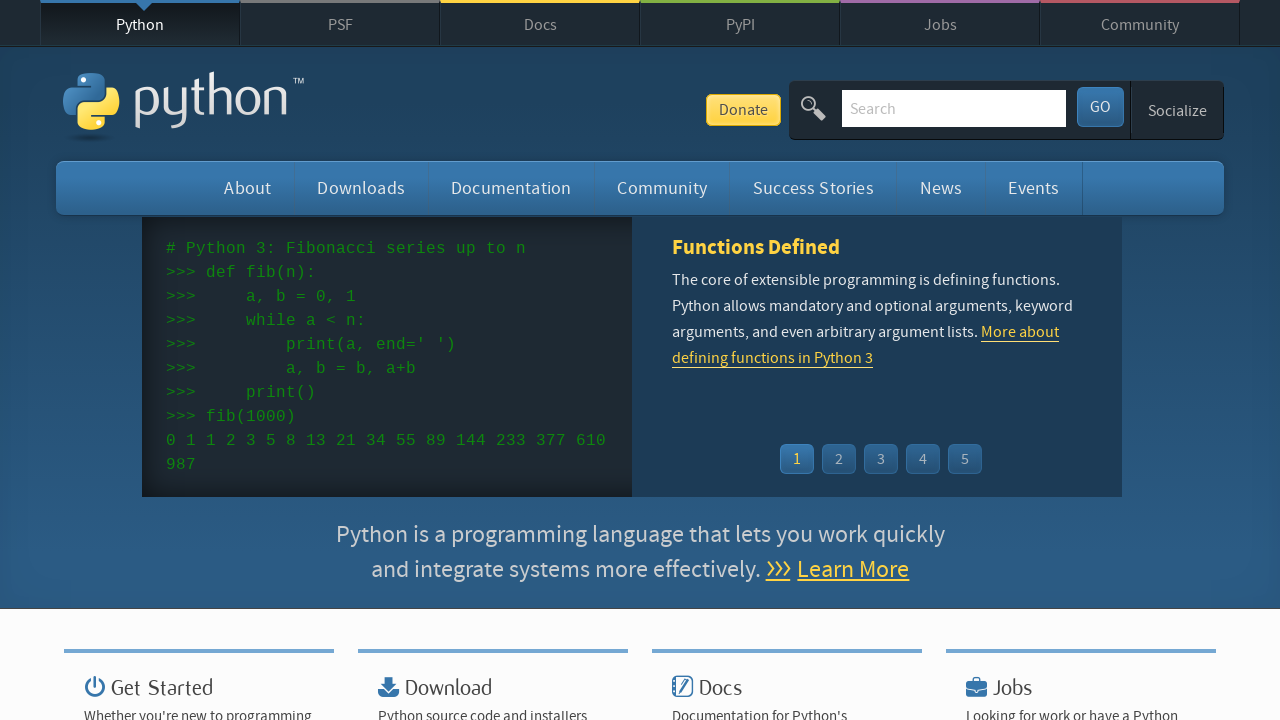

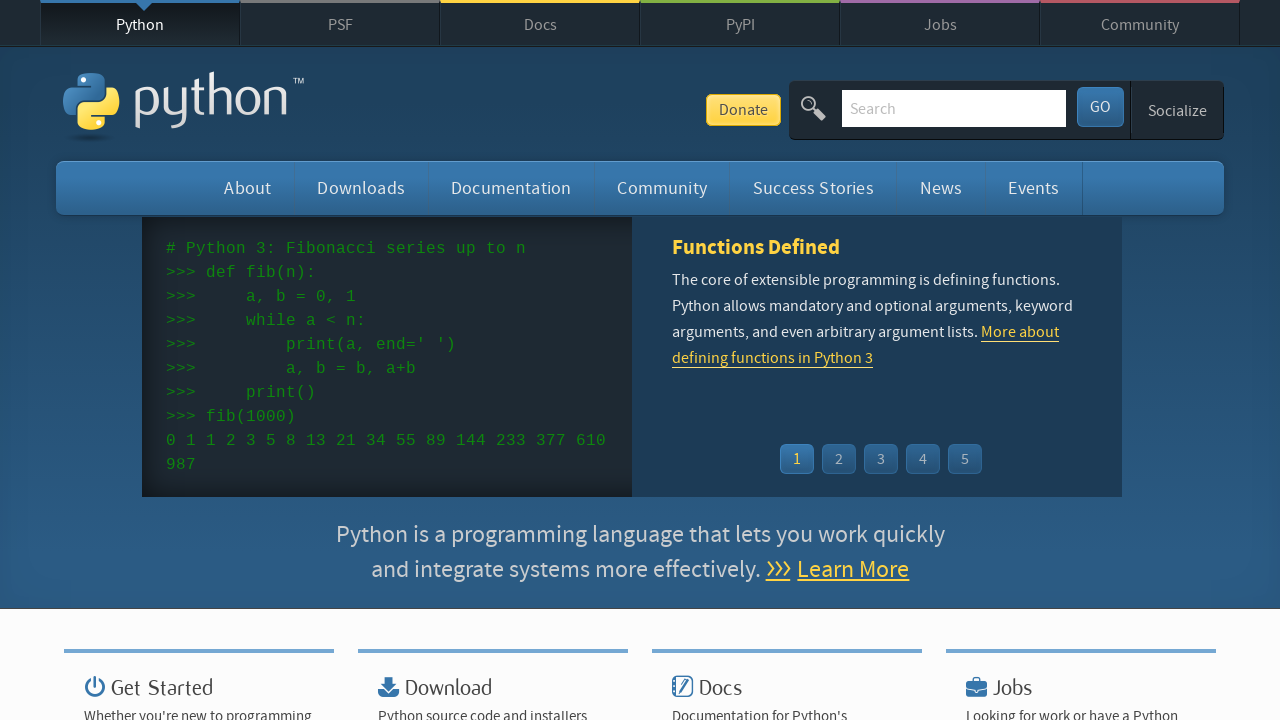